Tests a JavaScript prompt alert with a text input field by triggering the alert and accepting it

Starting URL: http://demo.automationtesting.in/Alerts.html

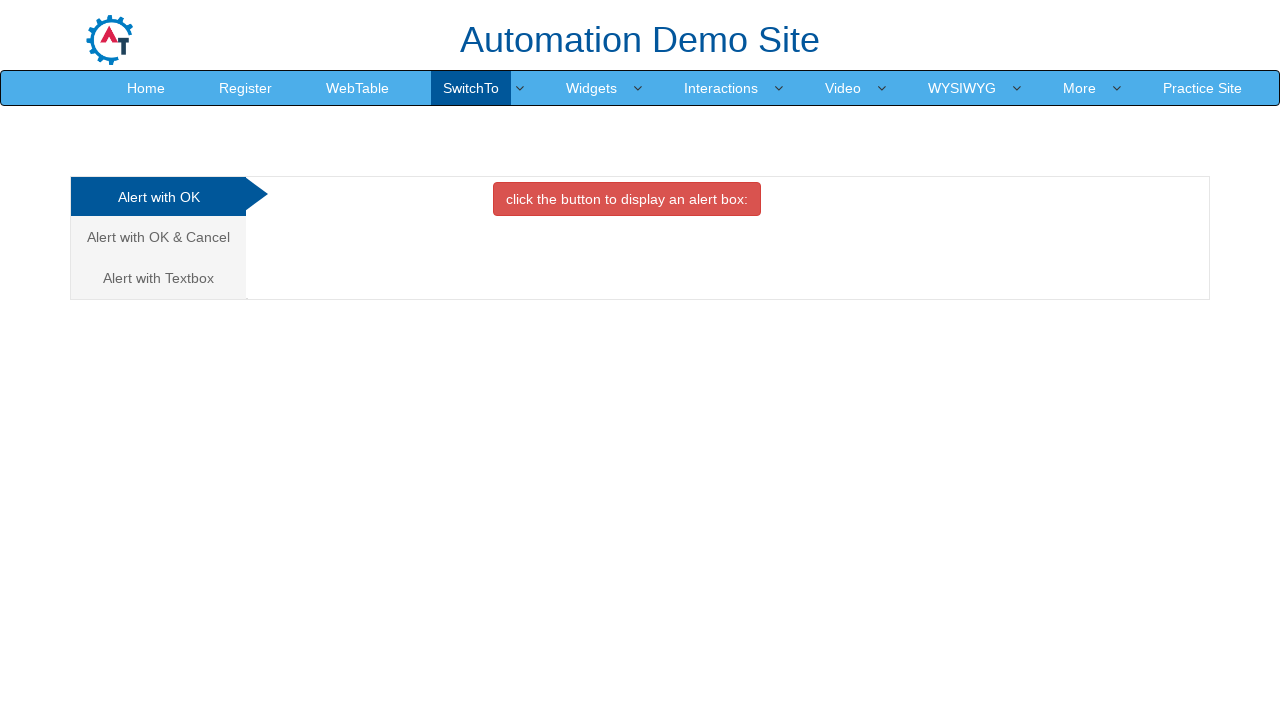

Clicked on 'Alert with Textbox' tab at (158, 278) on text=Alert with Textbox
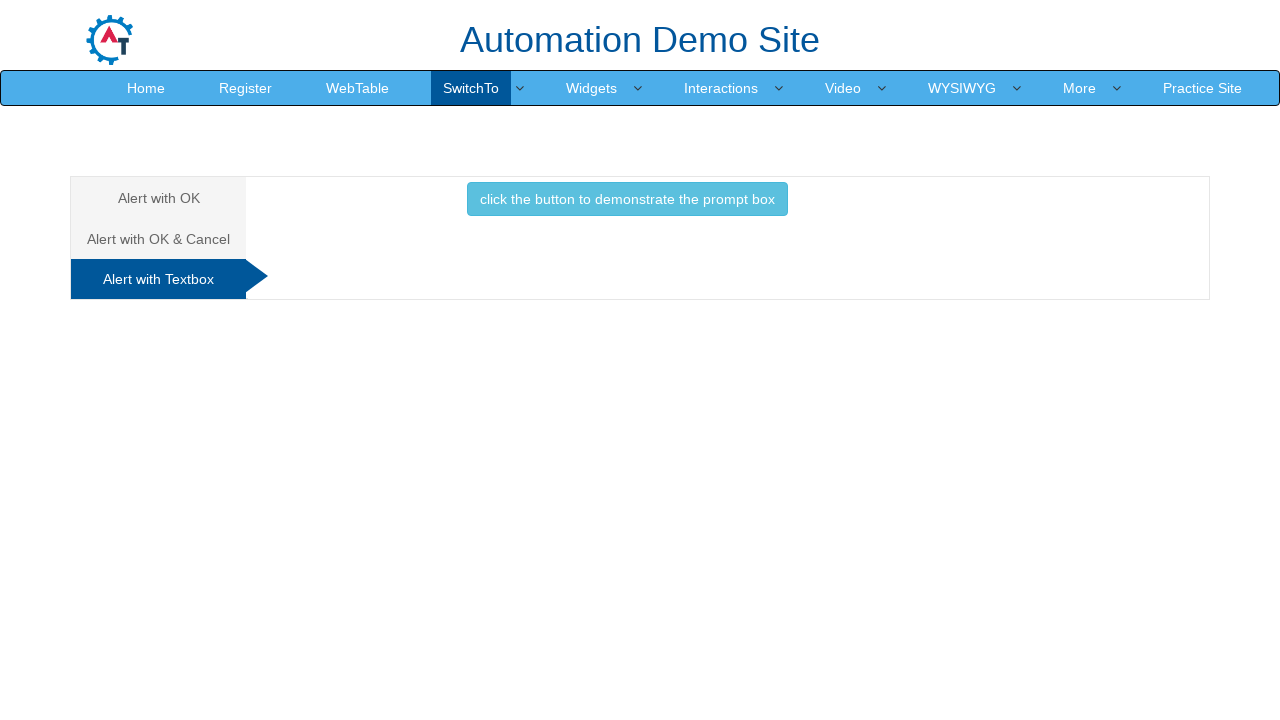

Clicked button to trigger prompt dialog at (627, 199) on button.btn.btn-info
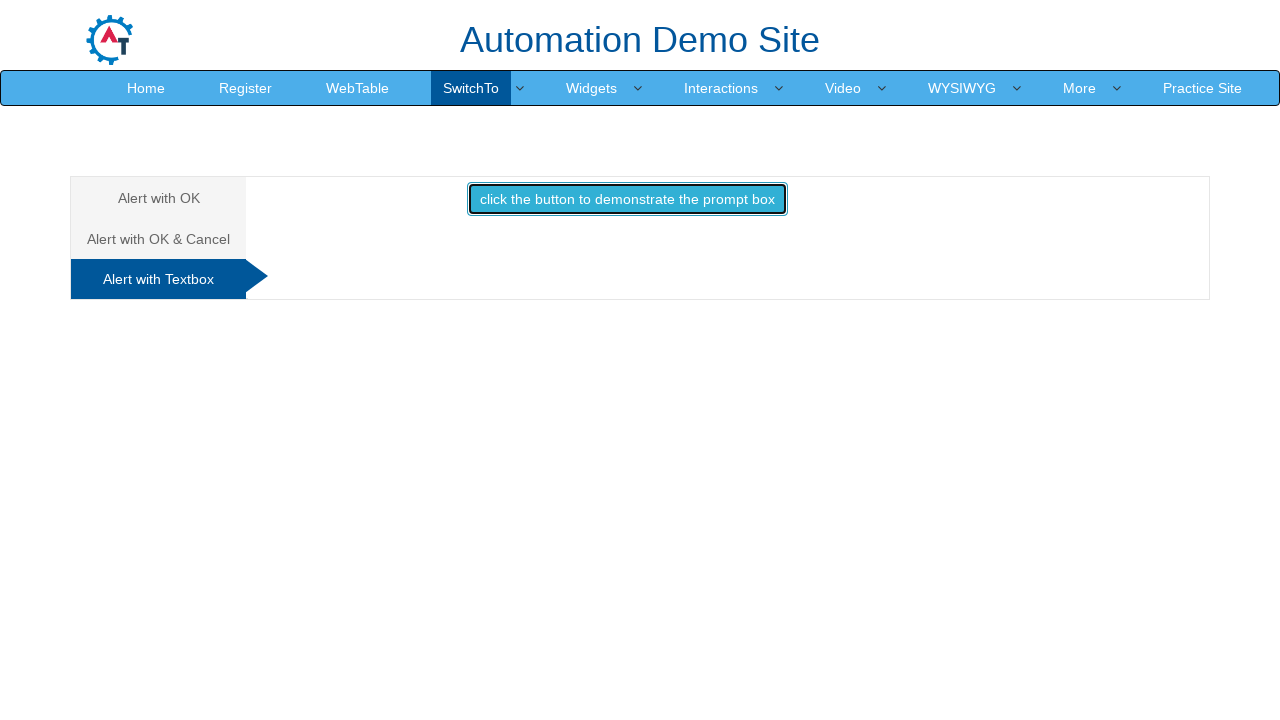

Set up dialog handler to accept prompt with 'Test input text'
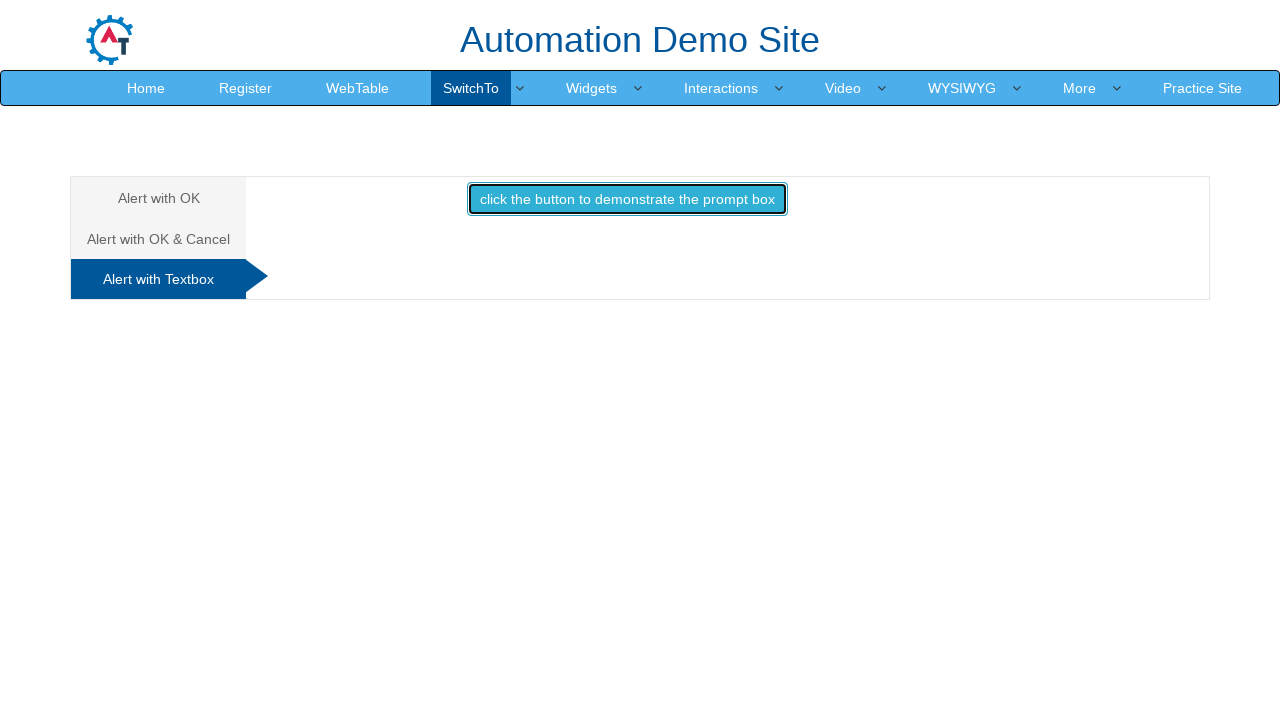

Re-clicked button to trigger prompt dialog with handler active at (627, 199) on button.btn.btn-info
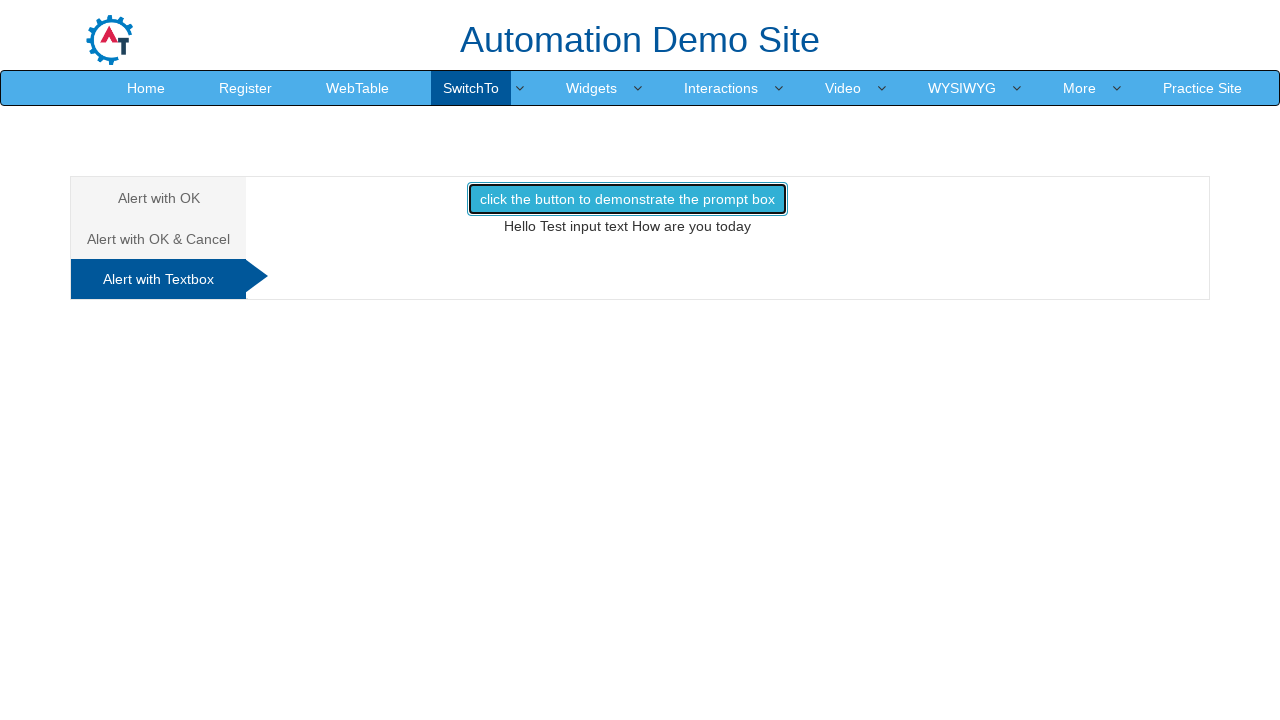

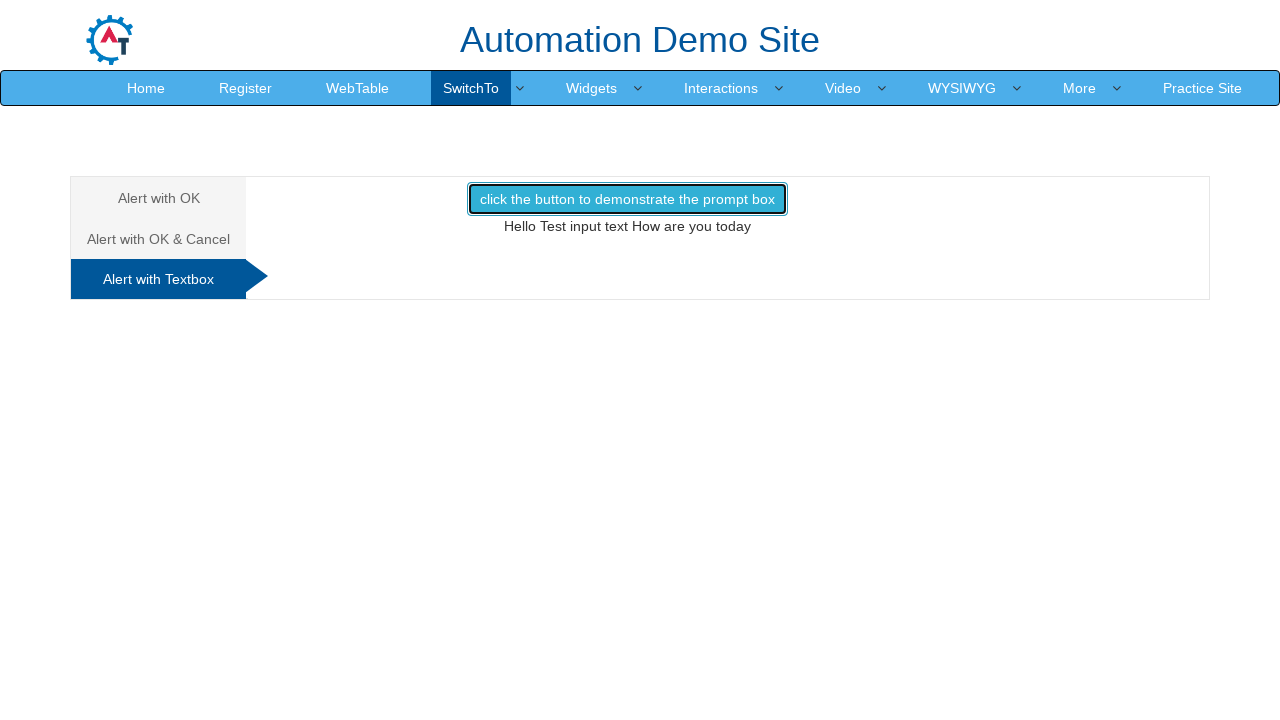